Selects multiple languages from a multiselect dropdown

Starting URL: http://demo.automationtesting.in/Register.html

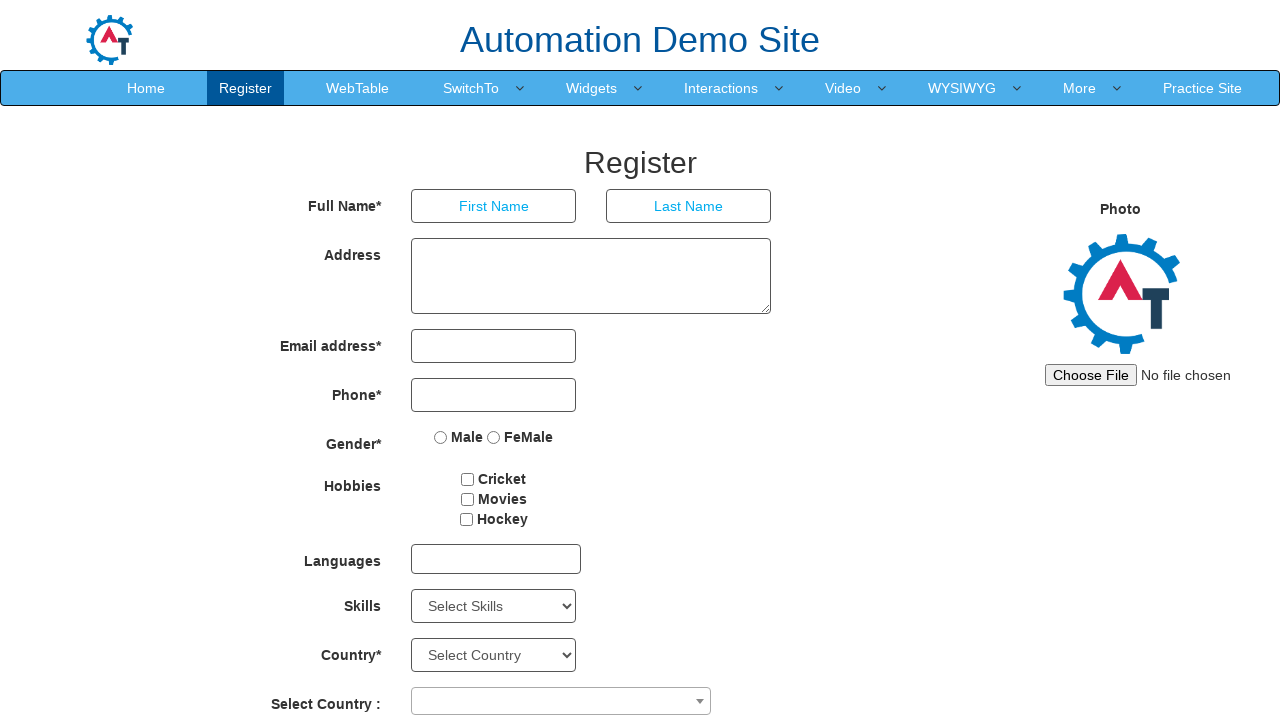

Clicked on language multiselect dropdown to open it at (496, 559) on xpath=//div[@id='msdd']
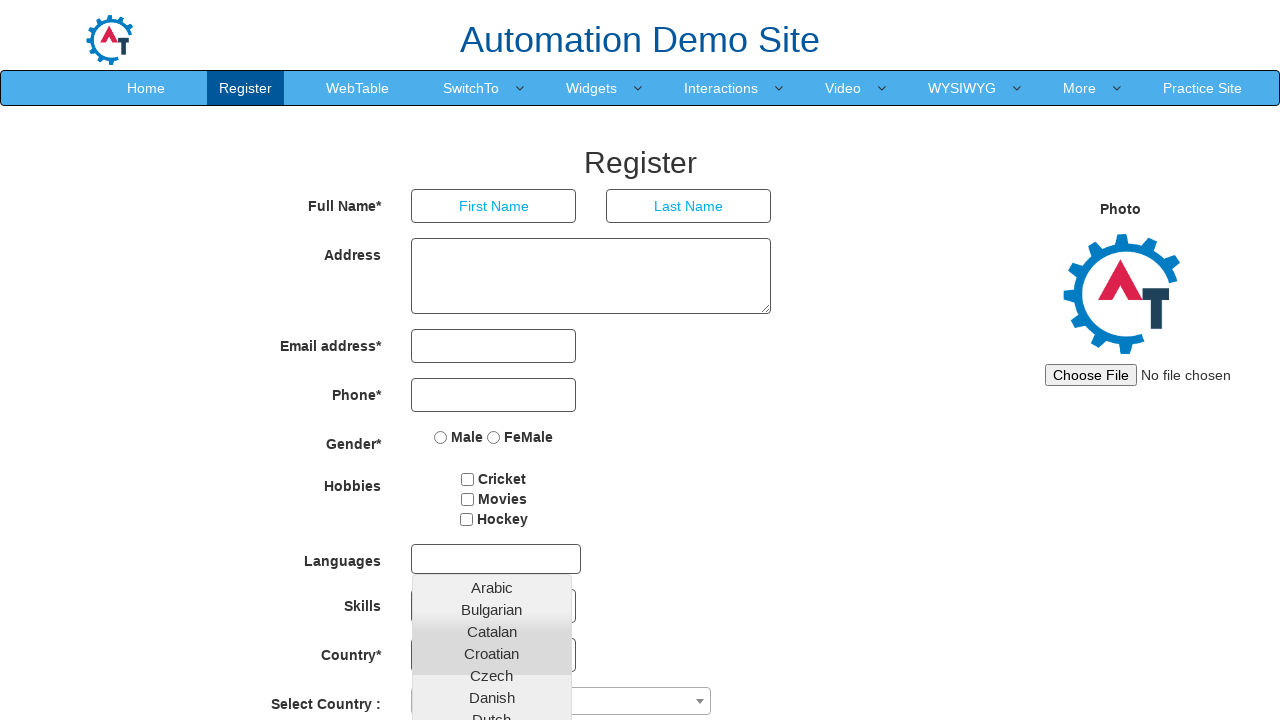

Selected Catalan language from dropdown at (492, 631) on xpath=//a[contains(text(),'Catalan')]
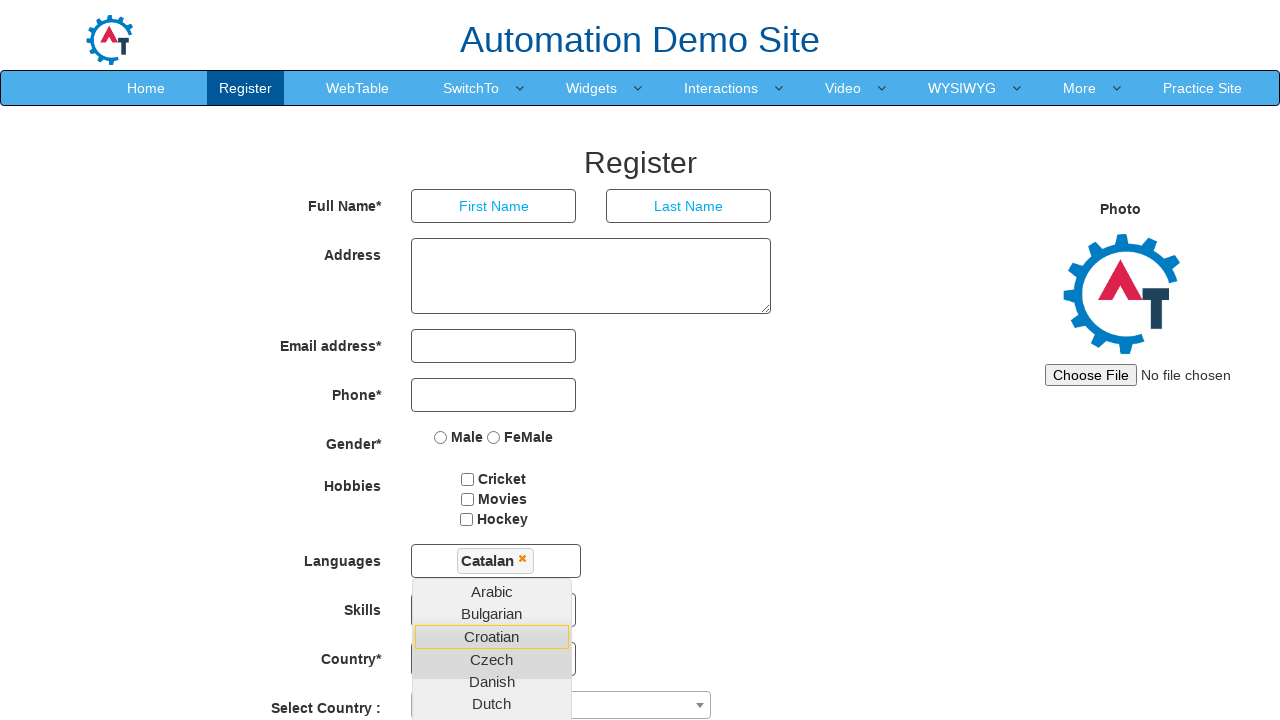

Selected Dutch language from dropdown at (492, 703) on xpath=//a[contains(text(),'Dutch')]
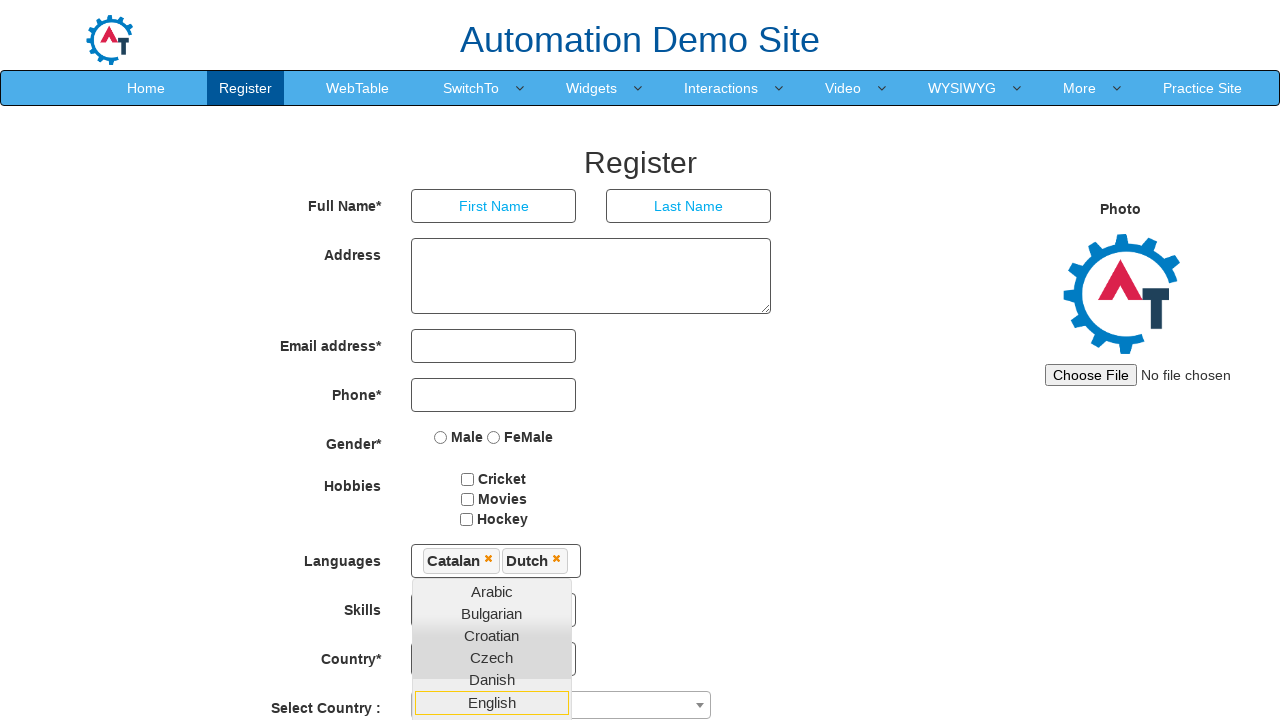

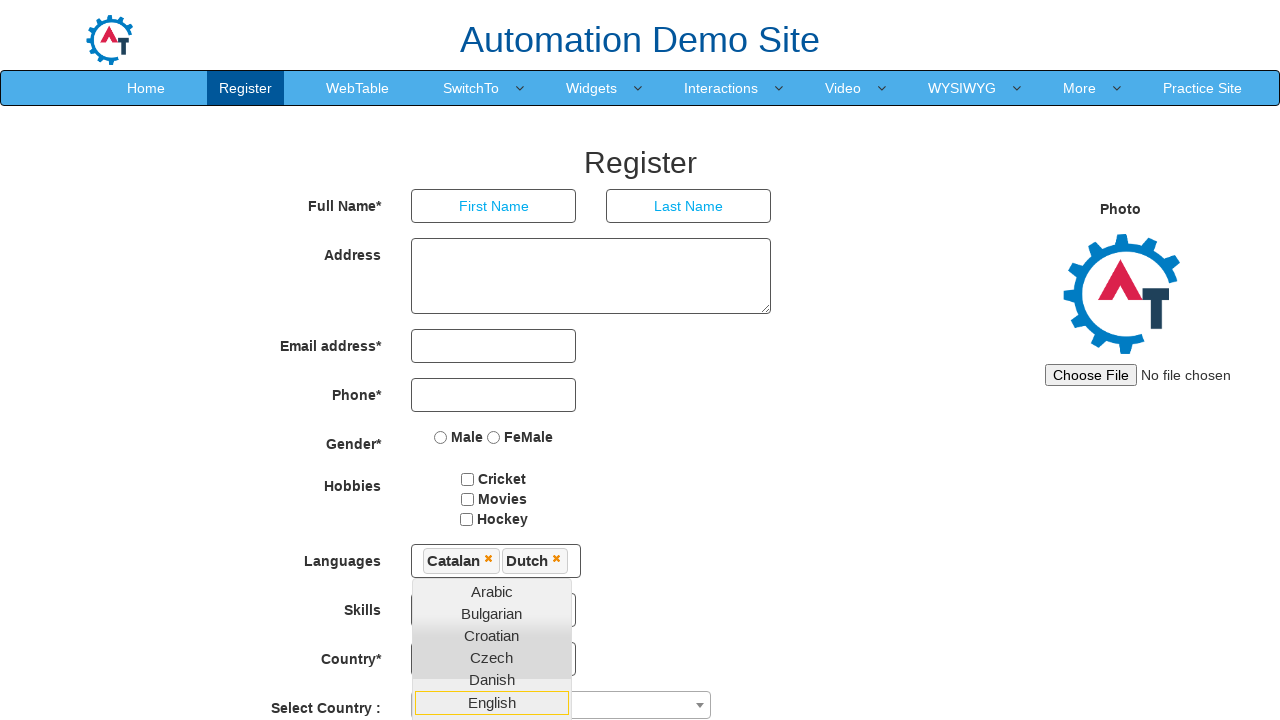